Tests whether the Getting Started button is clickable on the WebdriverIO homepage

Starting URL: https://webdriver.io

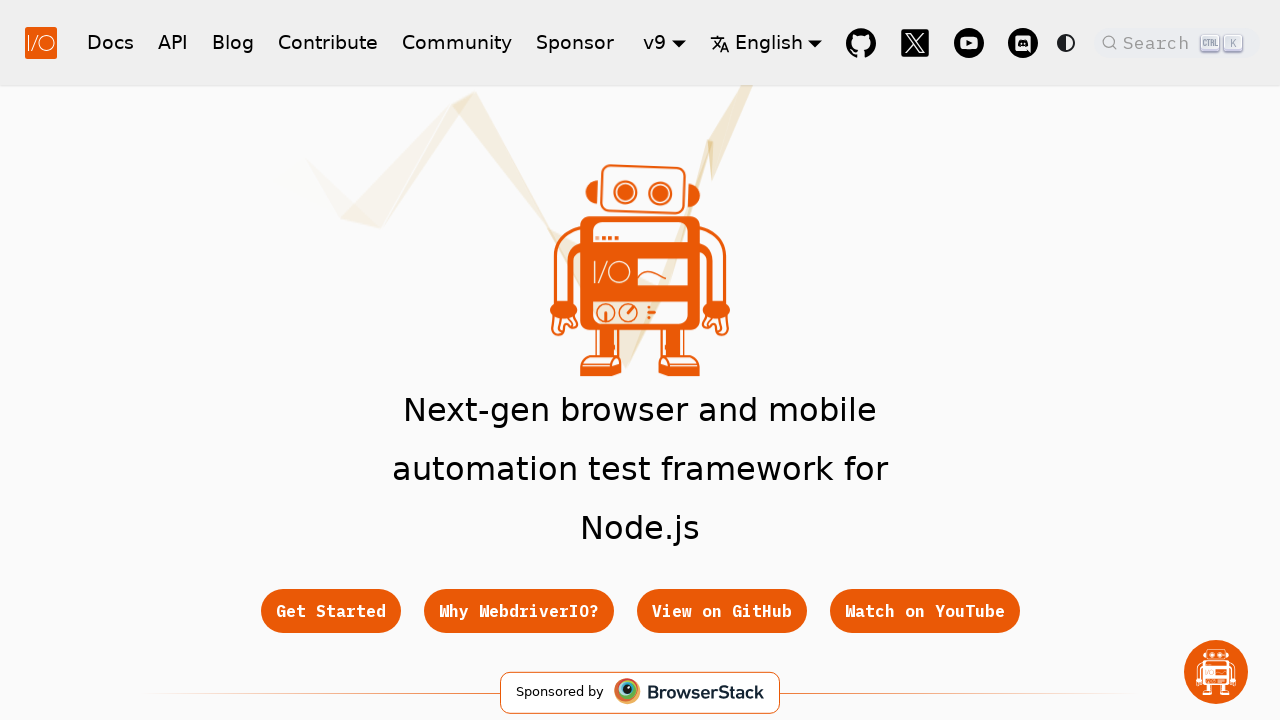

Navigated to WebdriverIO homepage
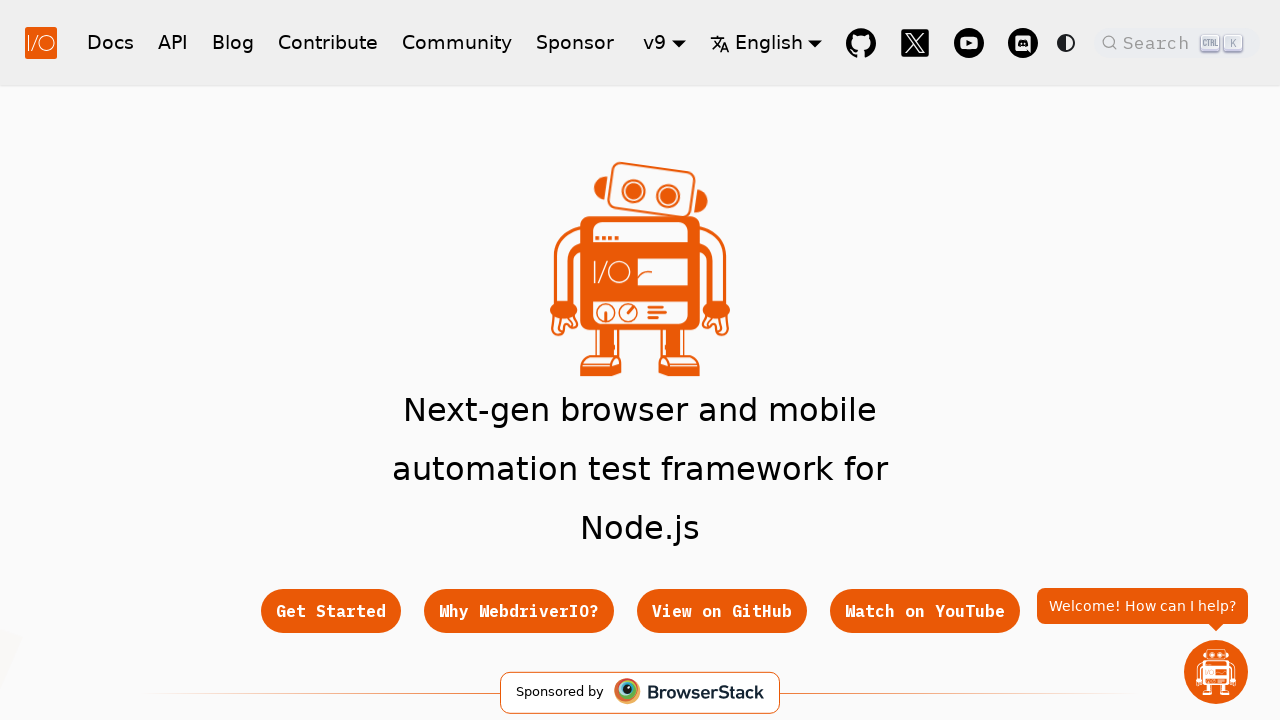

Located Getting Started button element
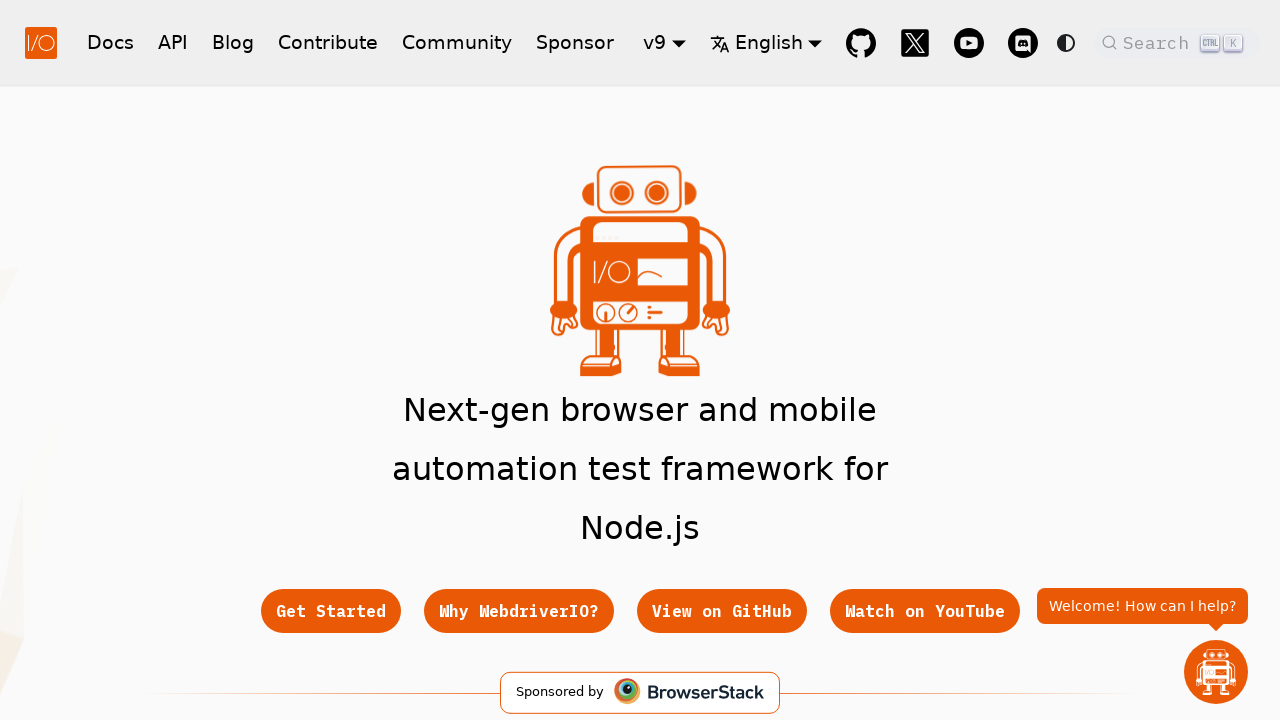

Getting Started button became visible
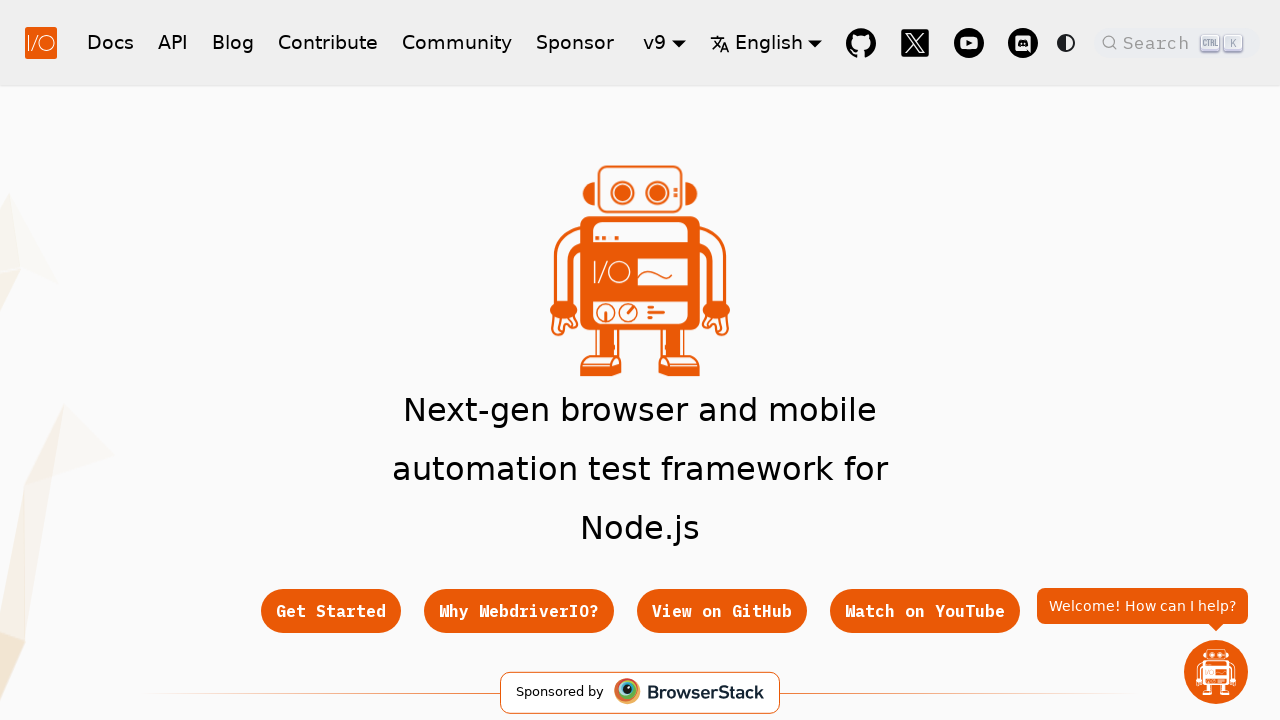

Verified that Getting Started button is enabled and clickable
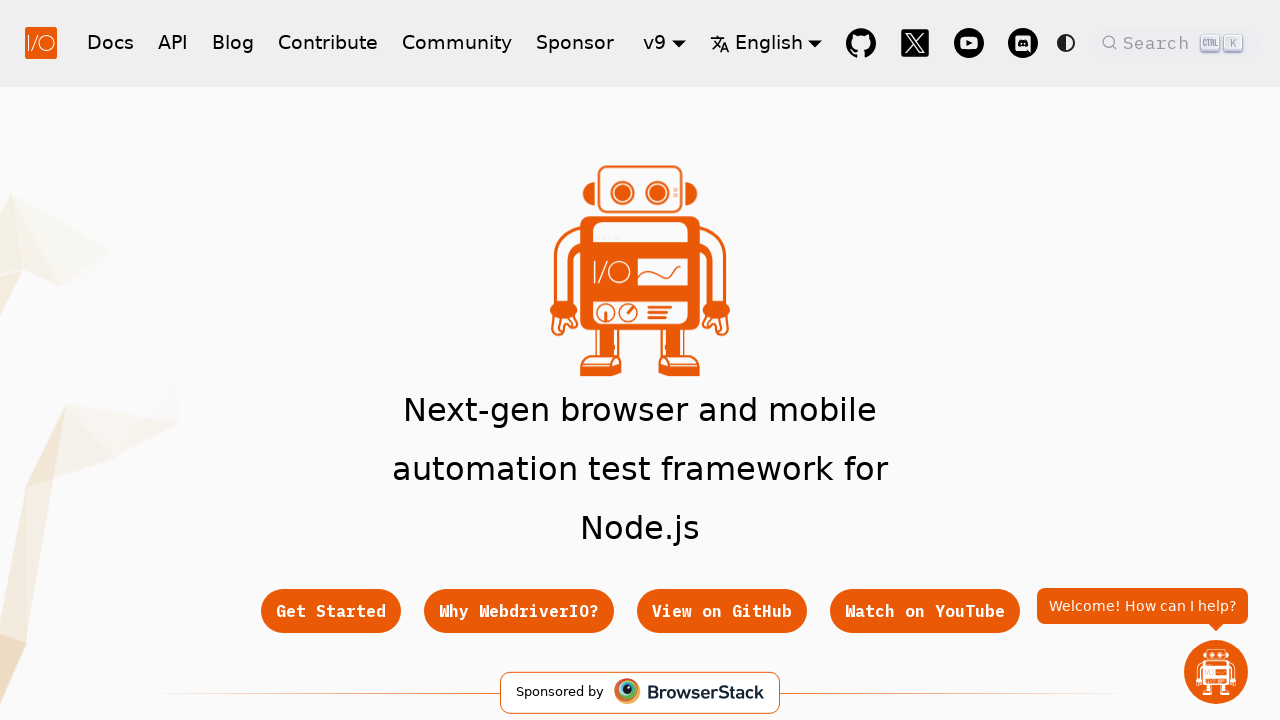

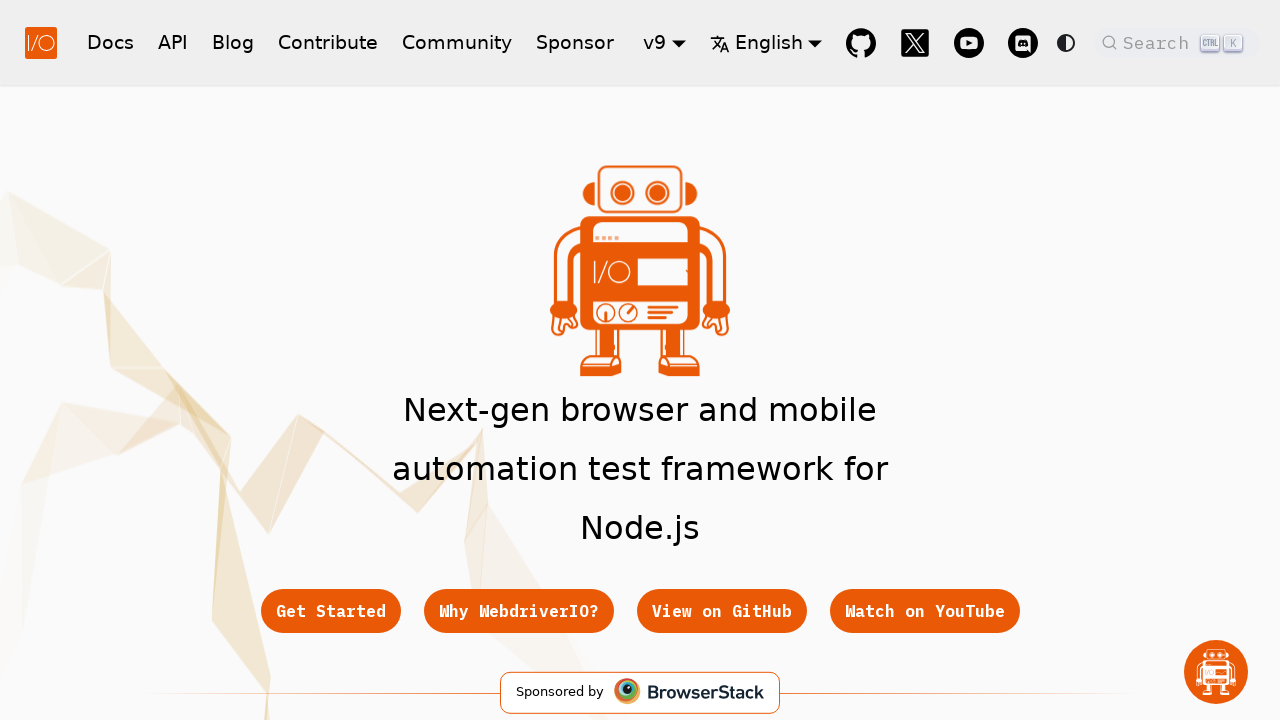